Navigates to a Star Comics page for "Inuyasha Wide Edition 3" and verifies that the author name "Rumiko Takahashi" is displayed as a link on the page.

Starting URL: https://www.starcomics.com/fumetto/inuyasha-wide-edition-3

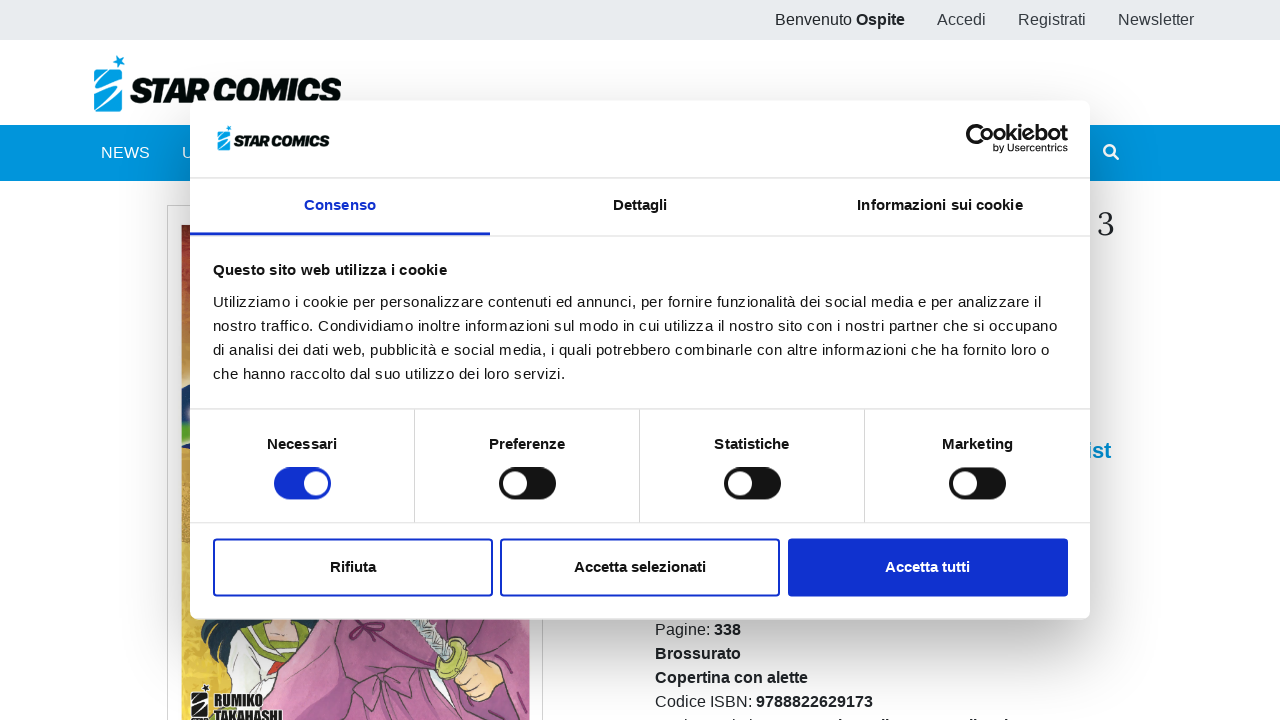

Navigated to Star Comics page for 'Inuyasha Wide Edition 3'
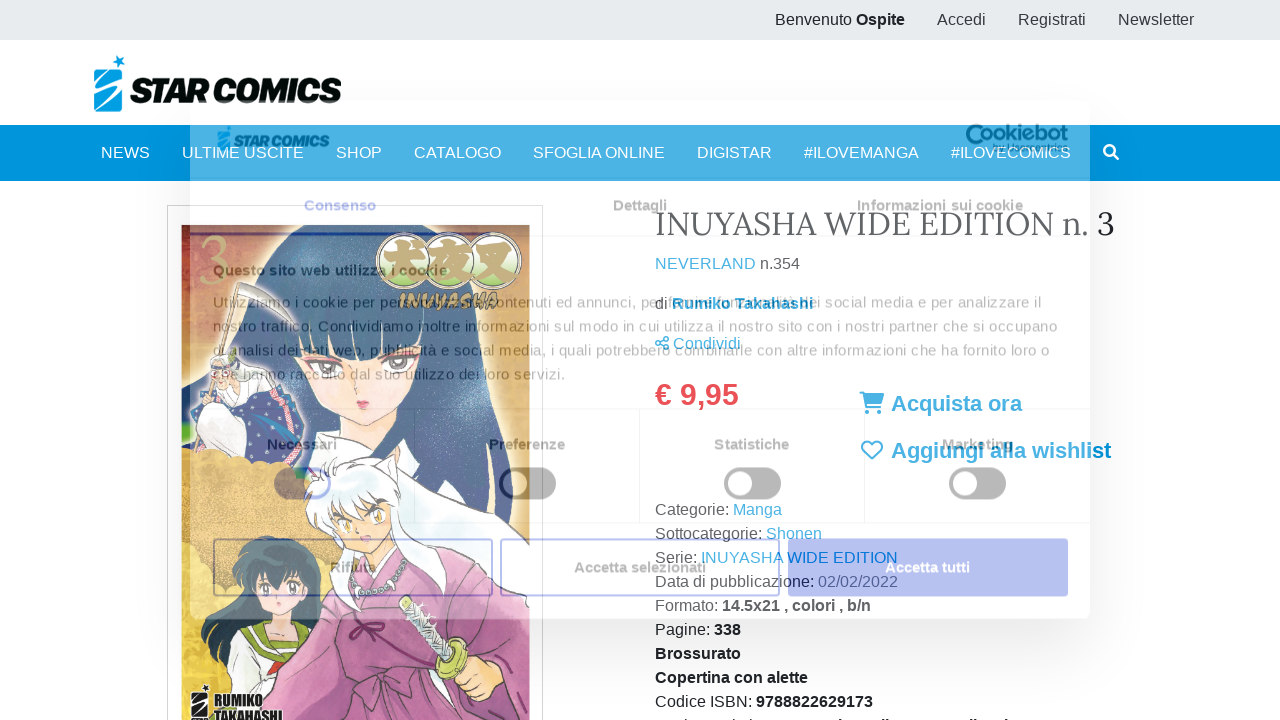

Located author link for 'Rumiko Takahashi'
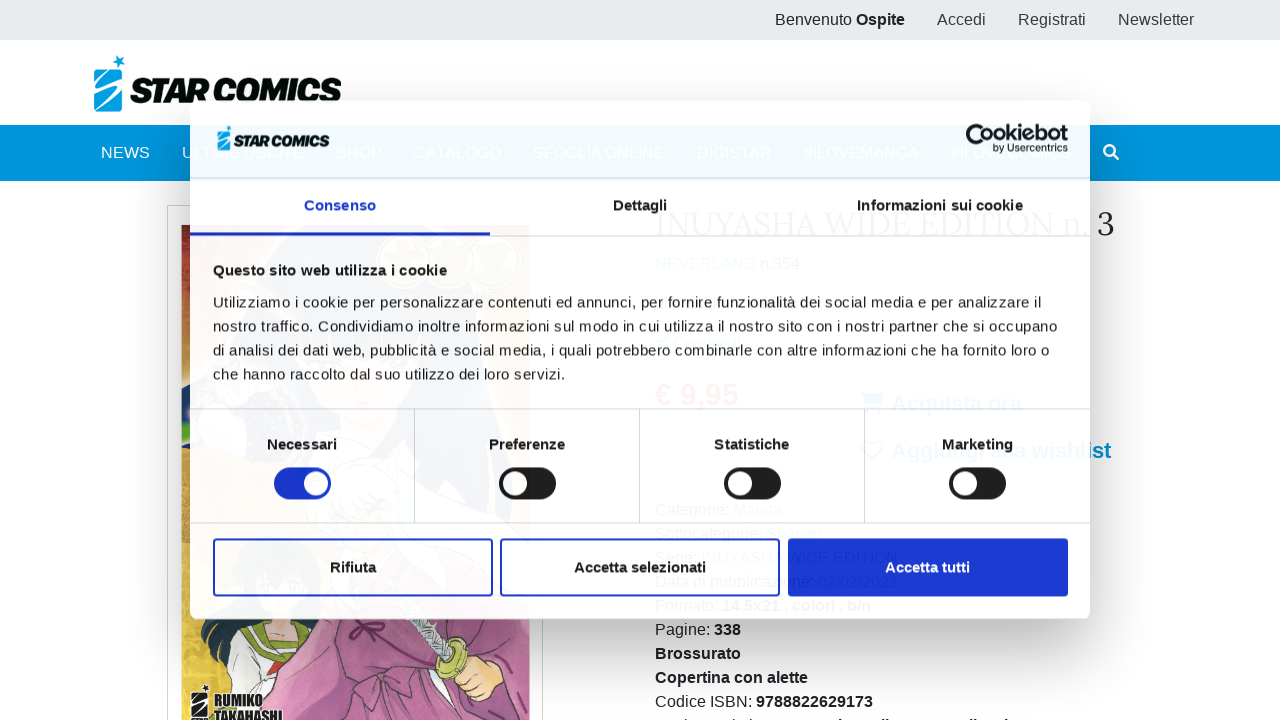

Author link became visible on page
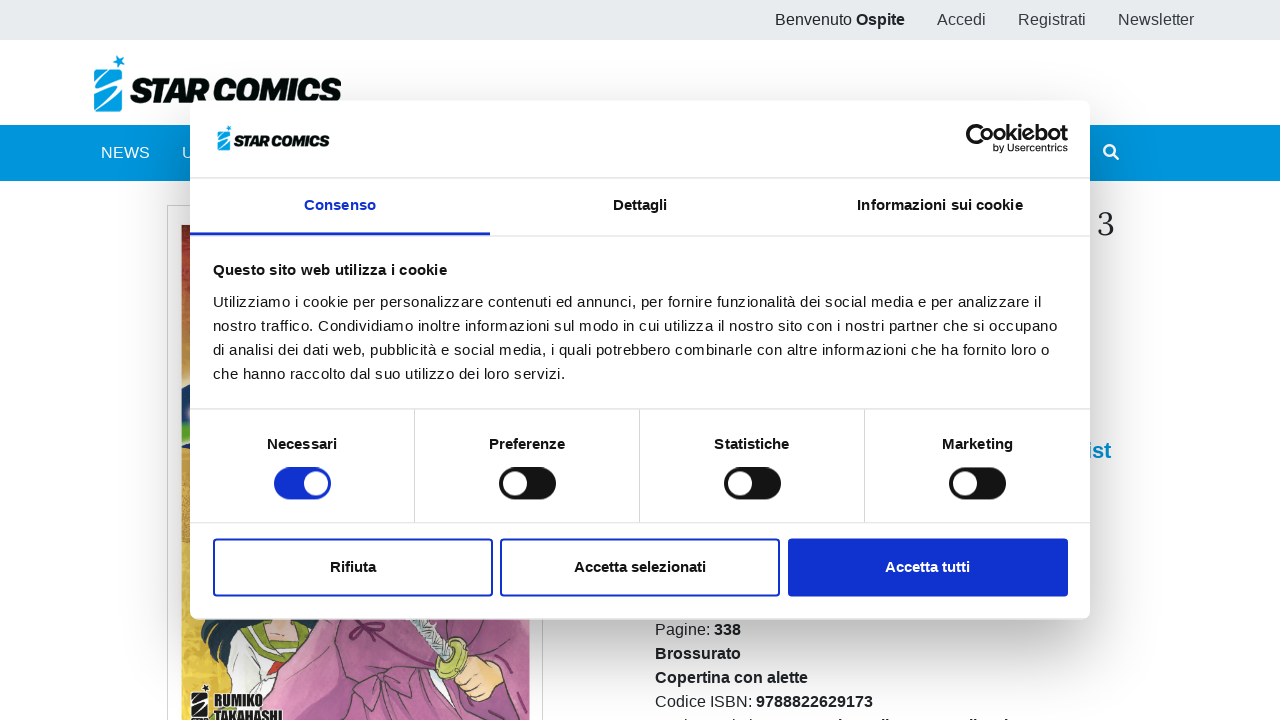

Verified author name 'Rumiko Takahashi' is displayed as a link
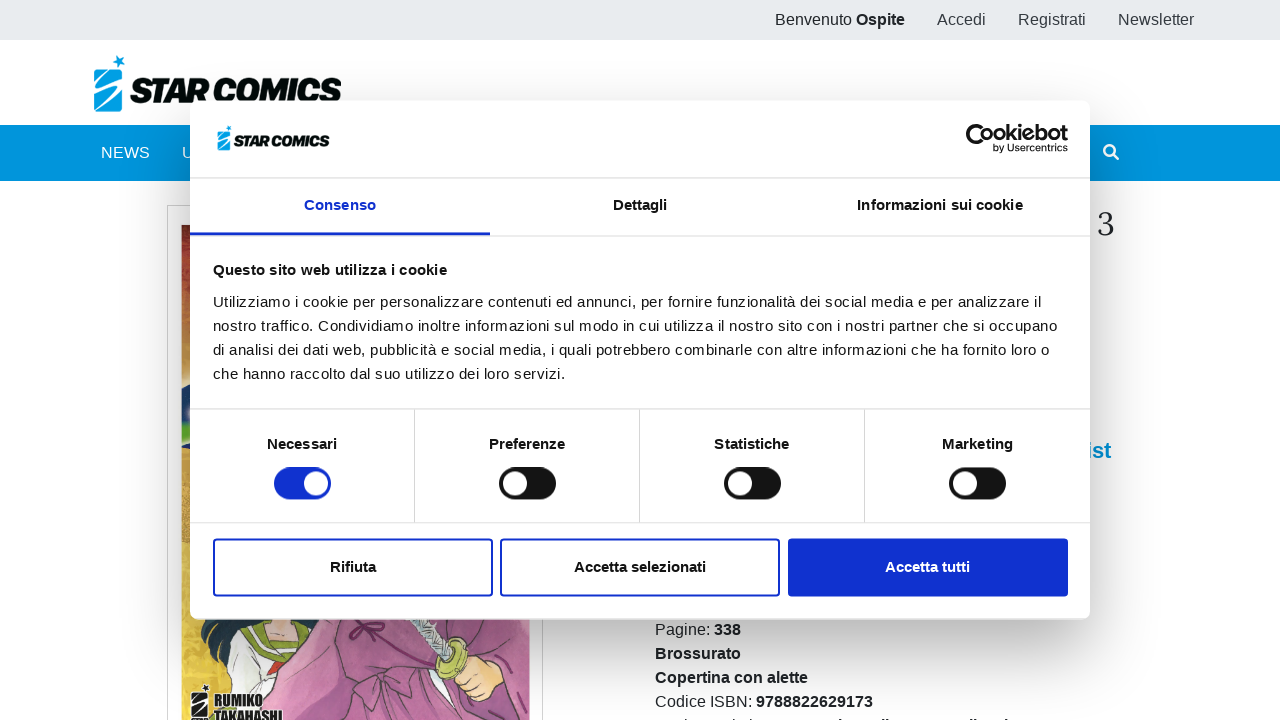

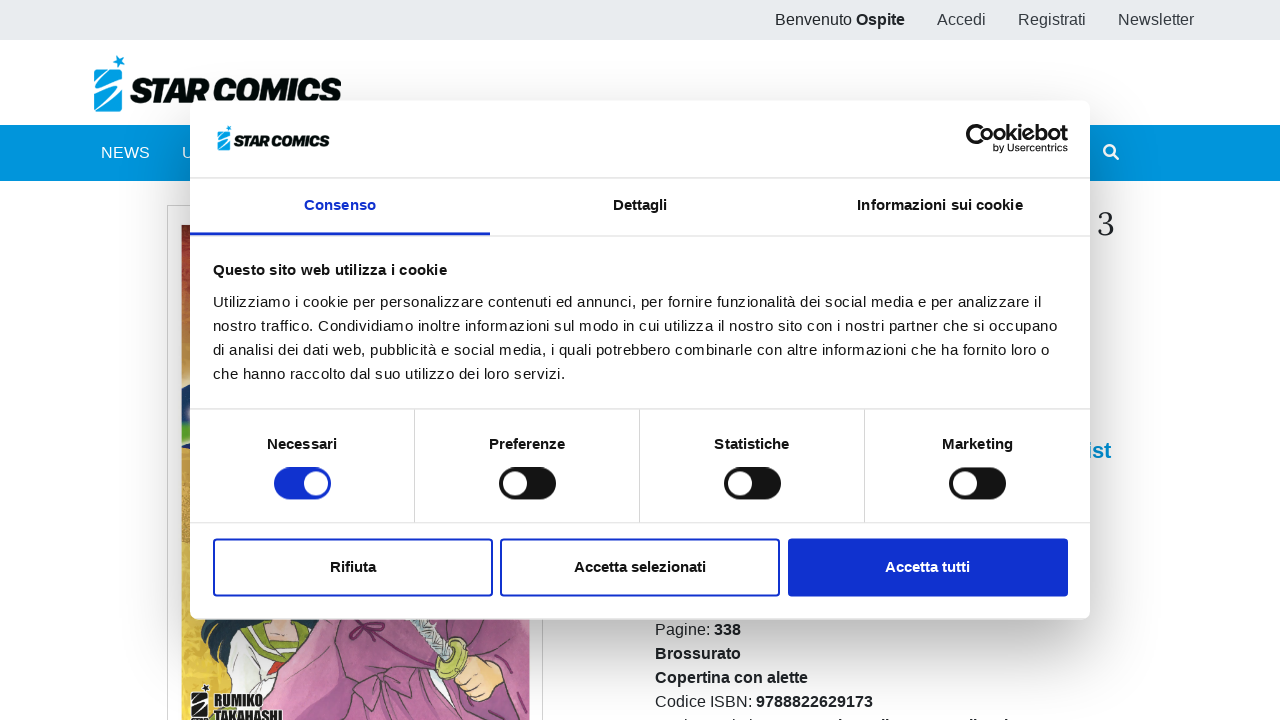